Tests browser navigation functionality by navigating between Flipkart and Myntra websites, then testing back, forward, and refresh operations

Starting URL: https://www.flipkart.com/

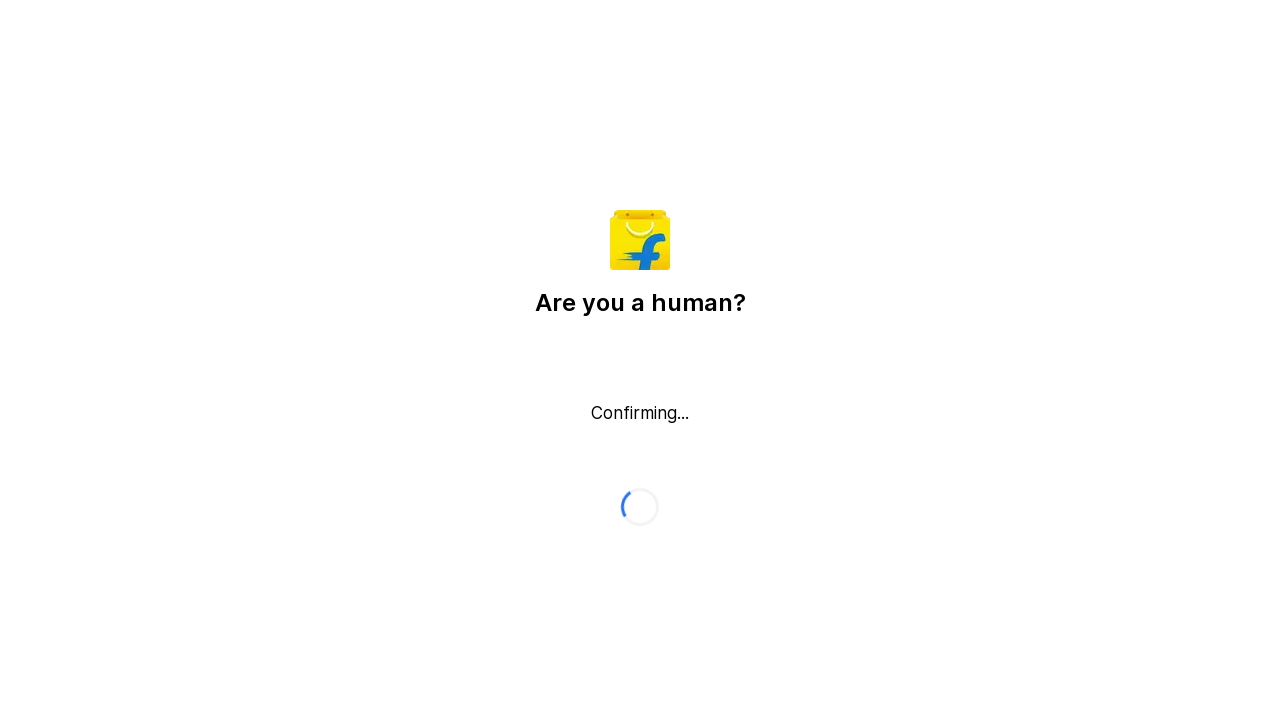

Navigated to Myntra website
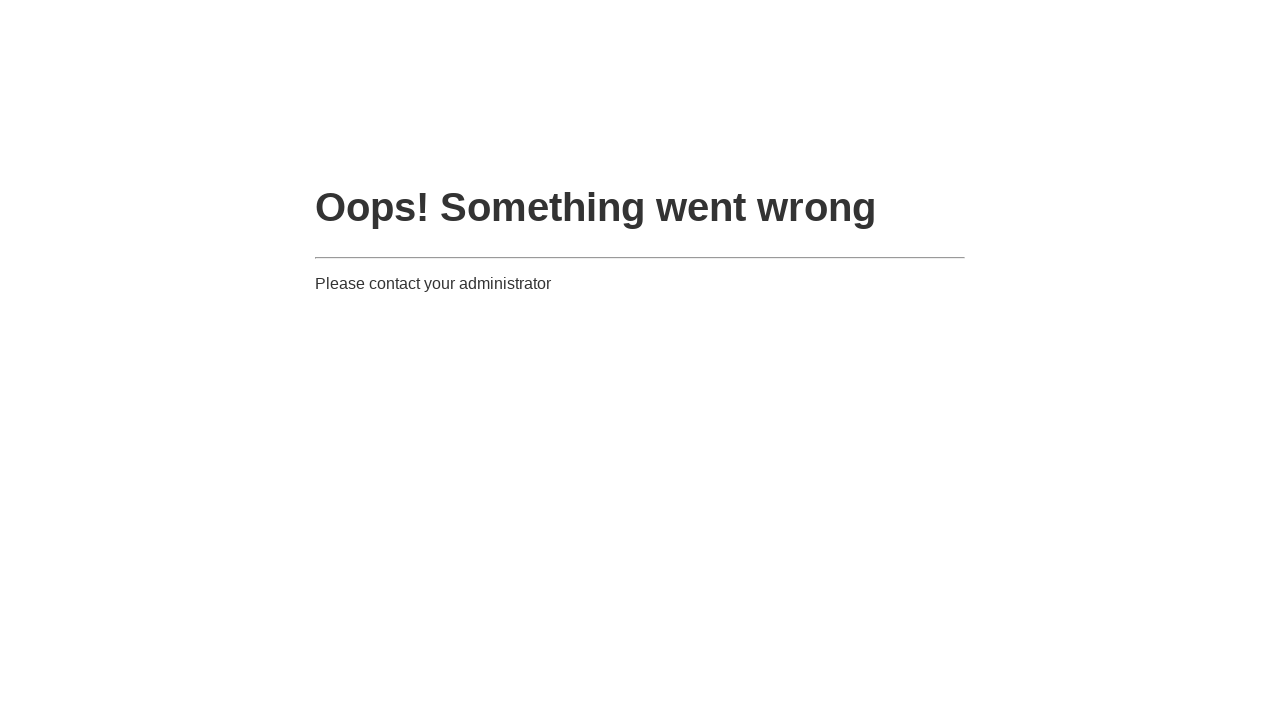

Navigated back to Flipkart website
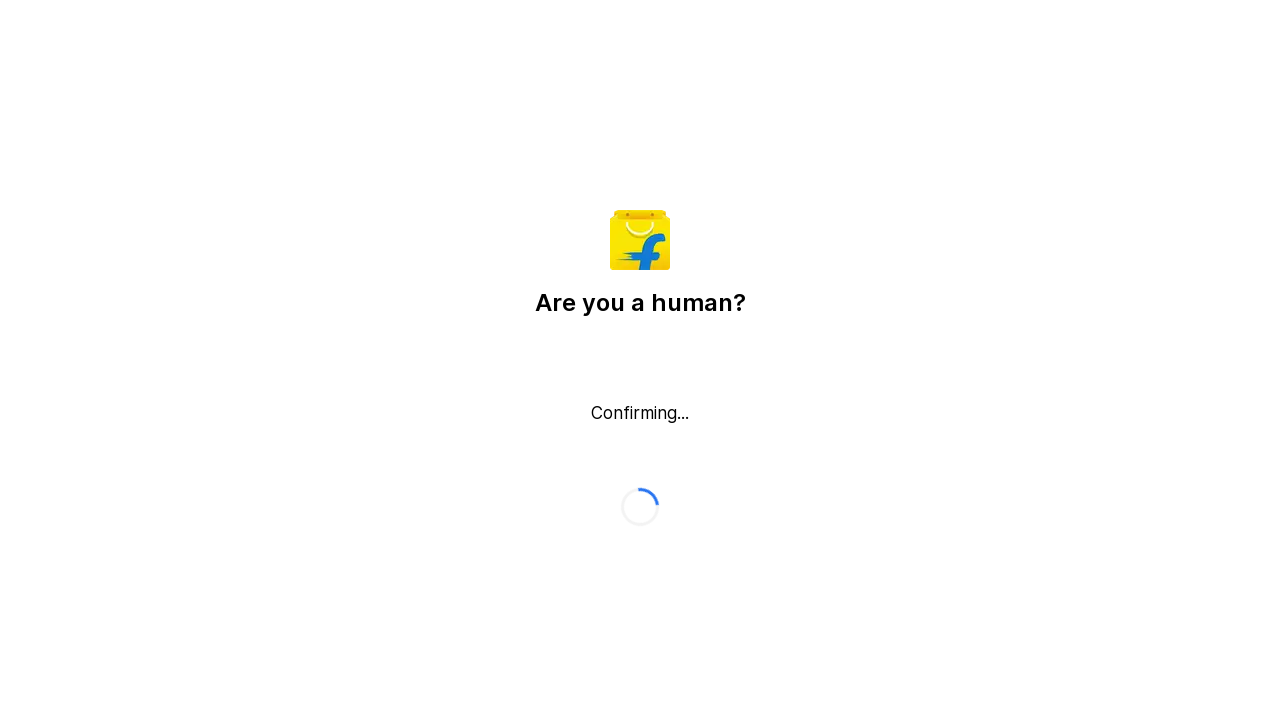

Navigated forward to Myntra website
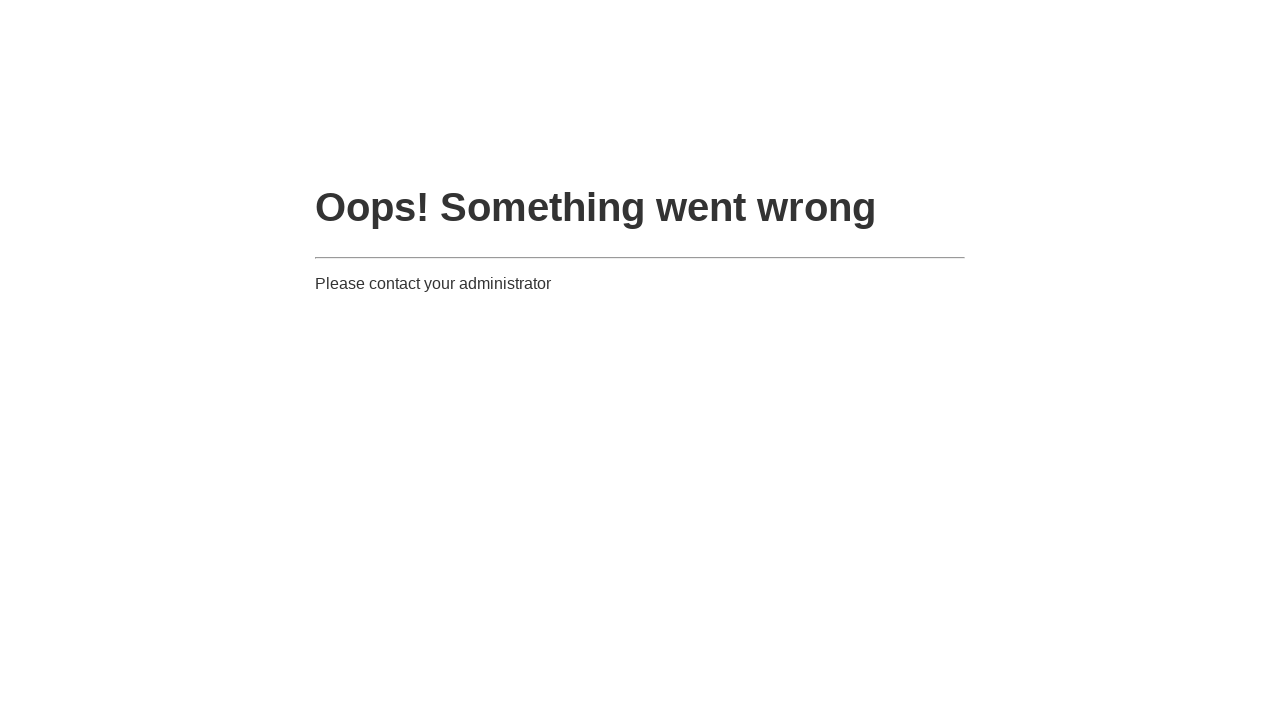

Refreshed the current page
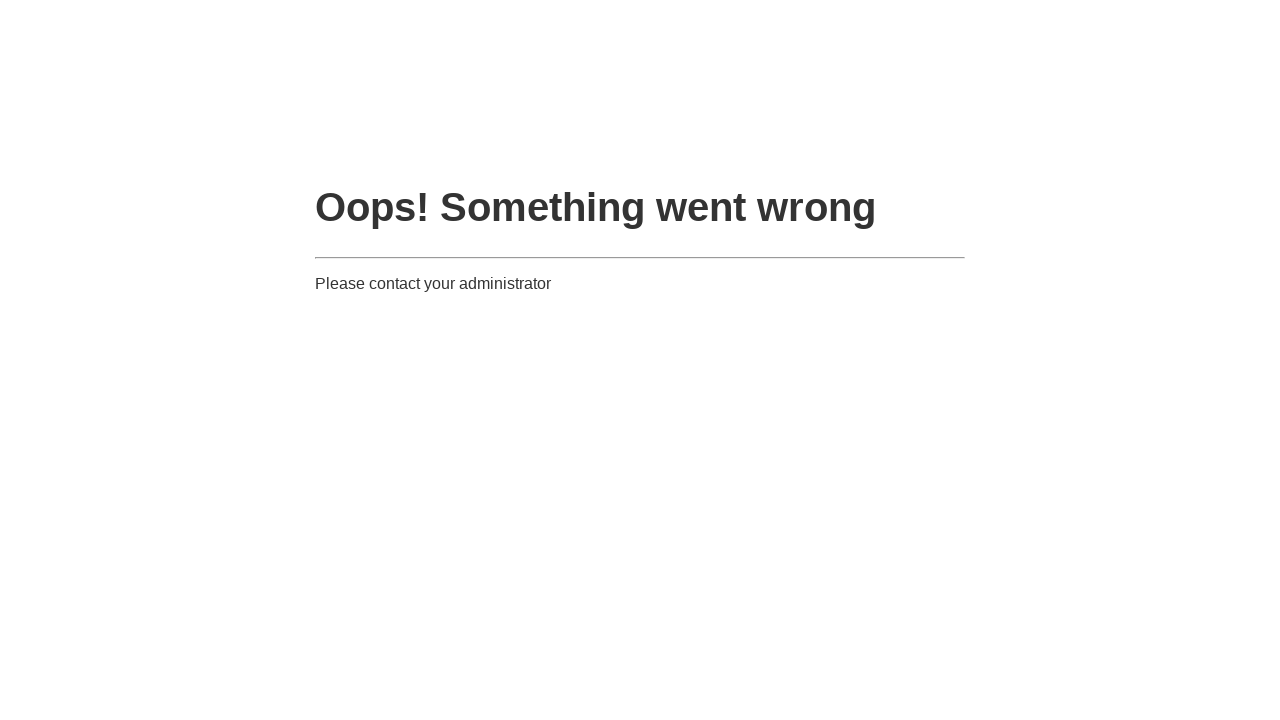

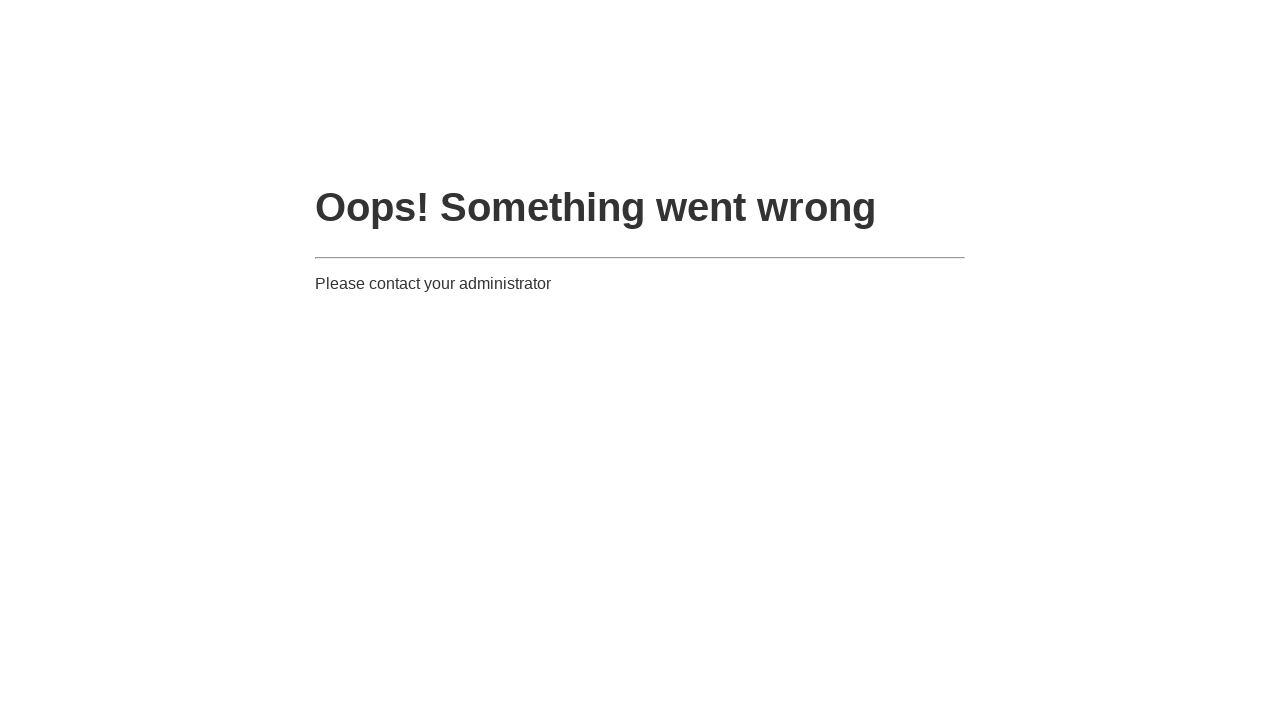